Tests checkbox interaction by selecting a checkbox (option1/milk) if it is not already selected

Starting URL: http://echoecho.com/htmlforms09.htm

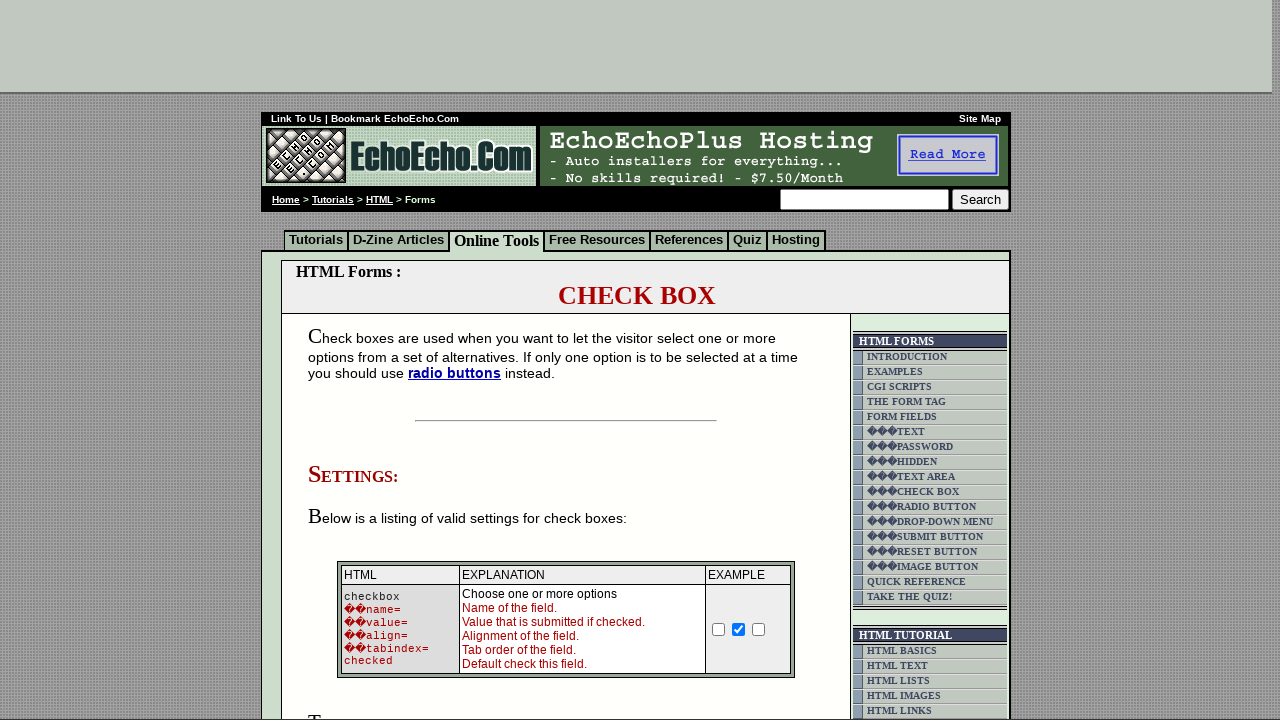

Located milk checkbox (option1) element
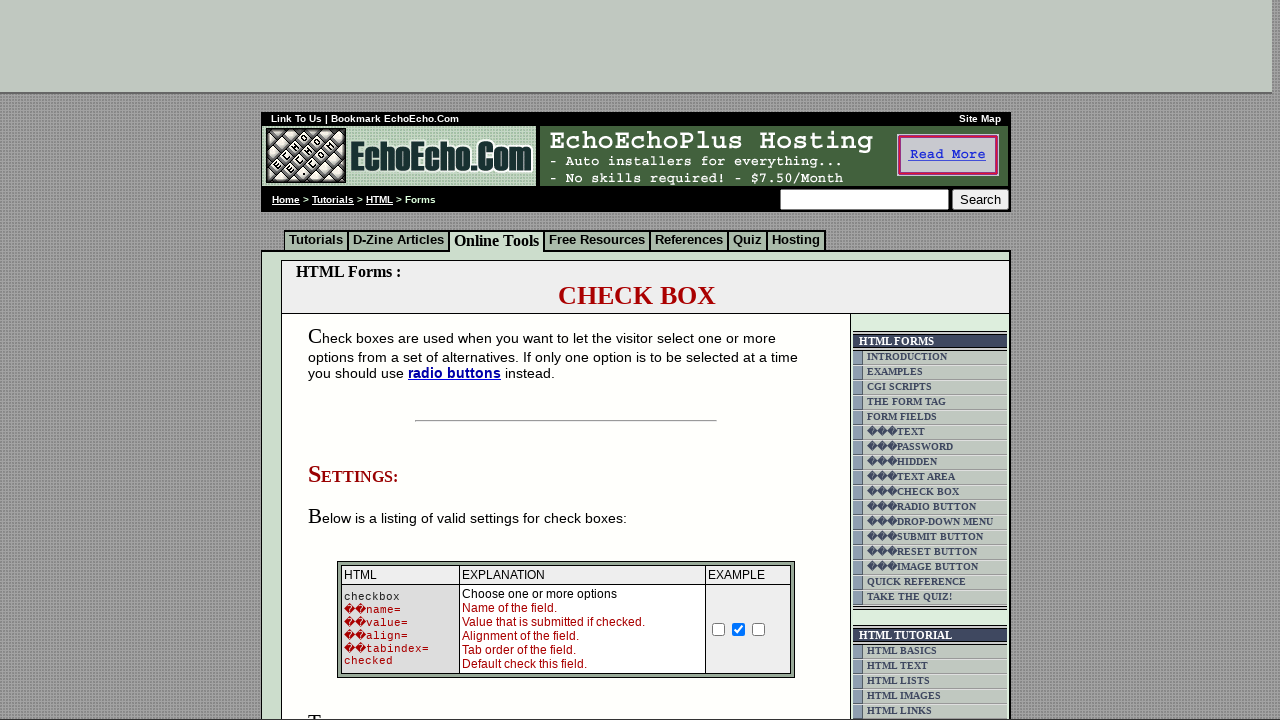

Verified milk checkbox is not already selected
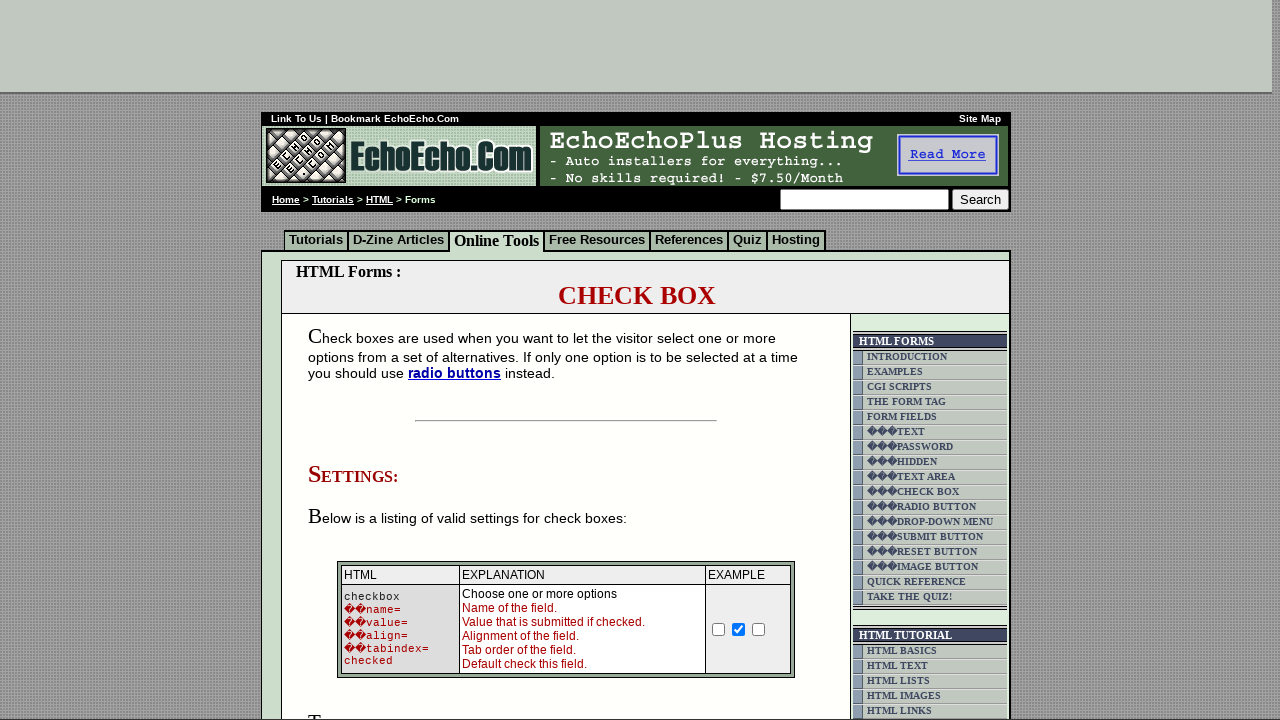

Clicked milk checkbox to select it at (354, 360) on input[name='option1']
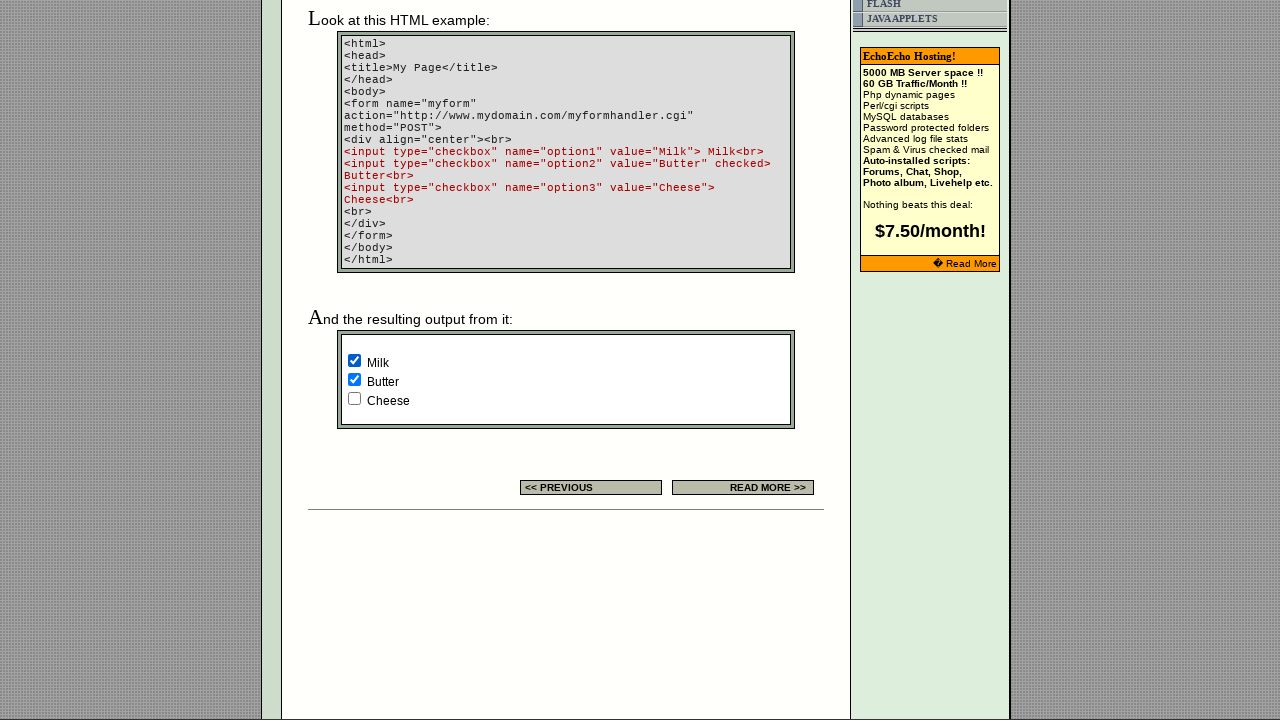

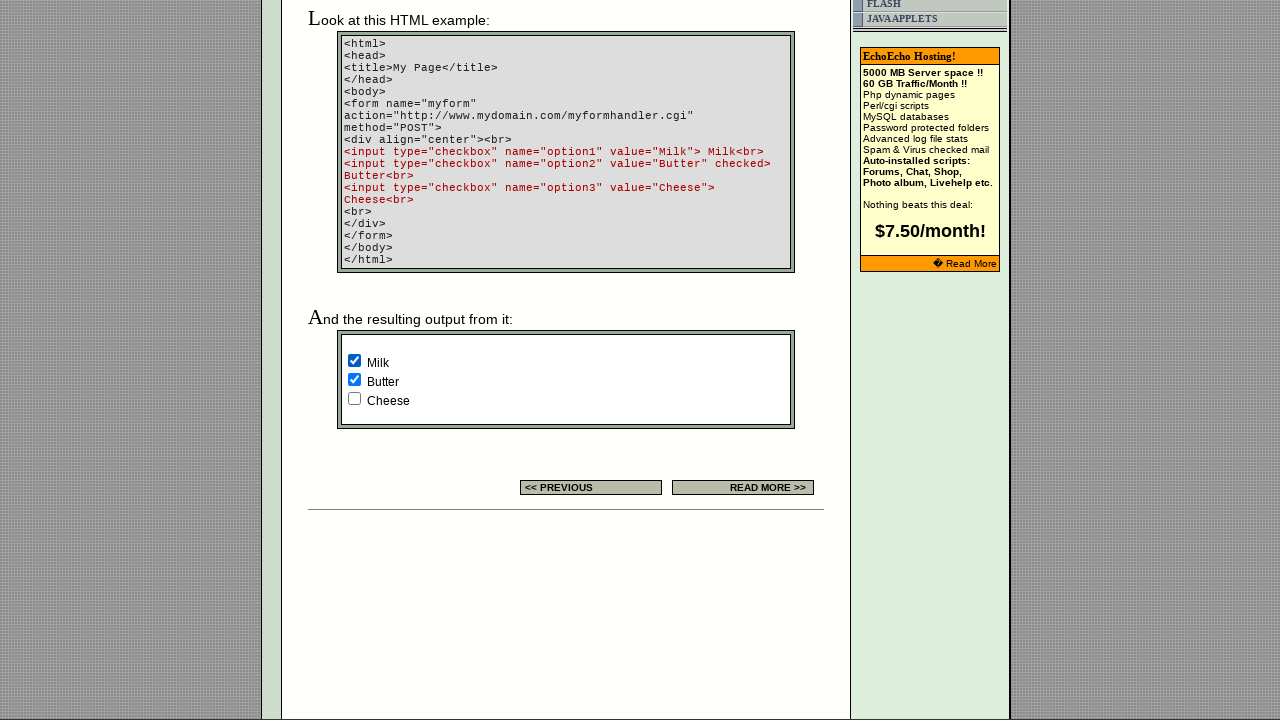